Tests the contact form functionality by navigating to the contact page, filling out the form fields, and submitting it

Starting URL: https://alchemy.hguy.co/lms

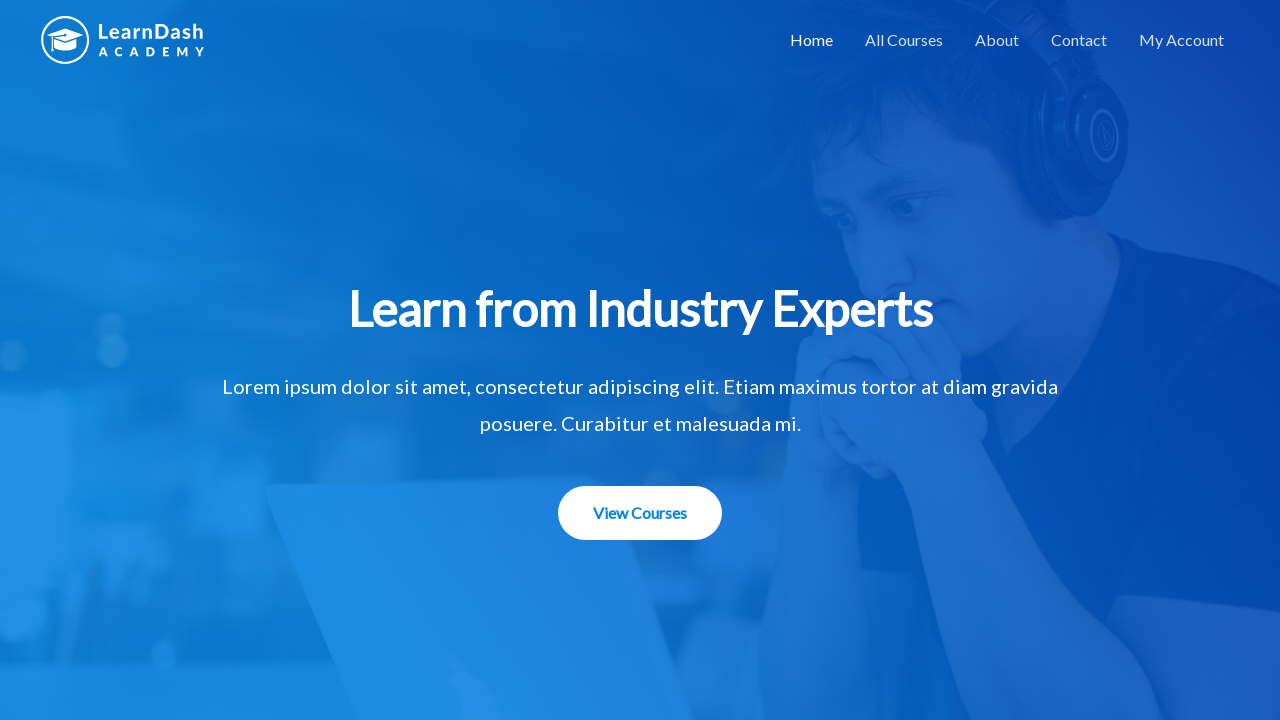

Clicked on Contact link at (1079, 40) on xpath=//a[contains(text(),'Contact')]
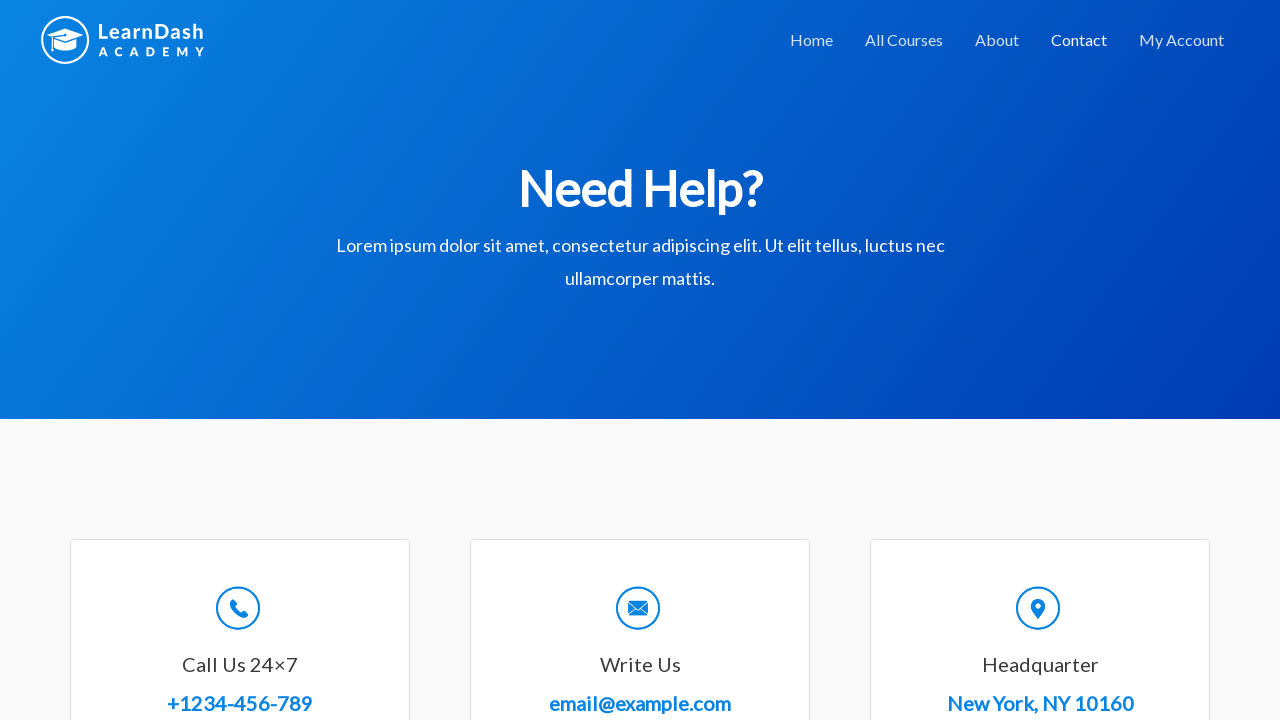

Contact form page loaded with 'Need Help?' heading
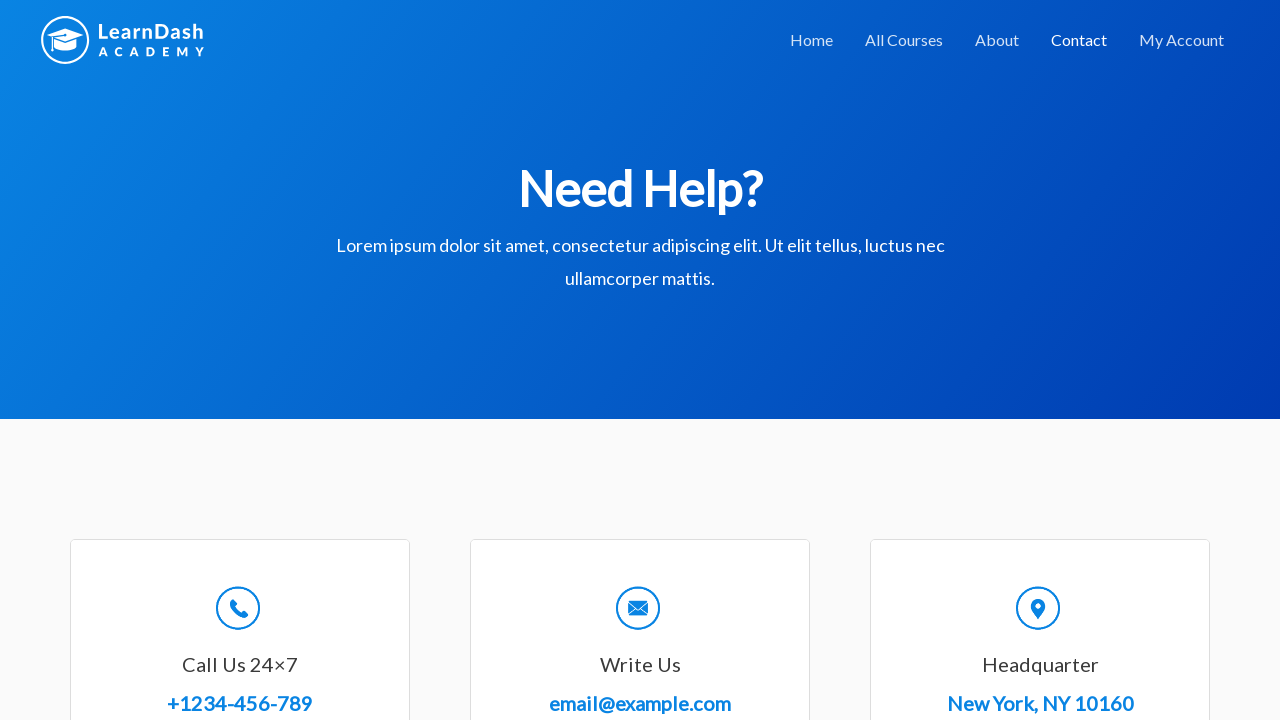

Filled name field with 'Likitha' on //div//input[@name='wpforms[fields][0]']
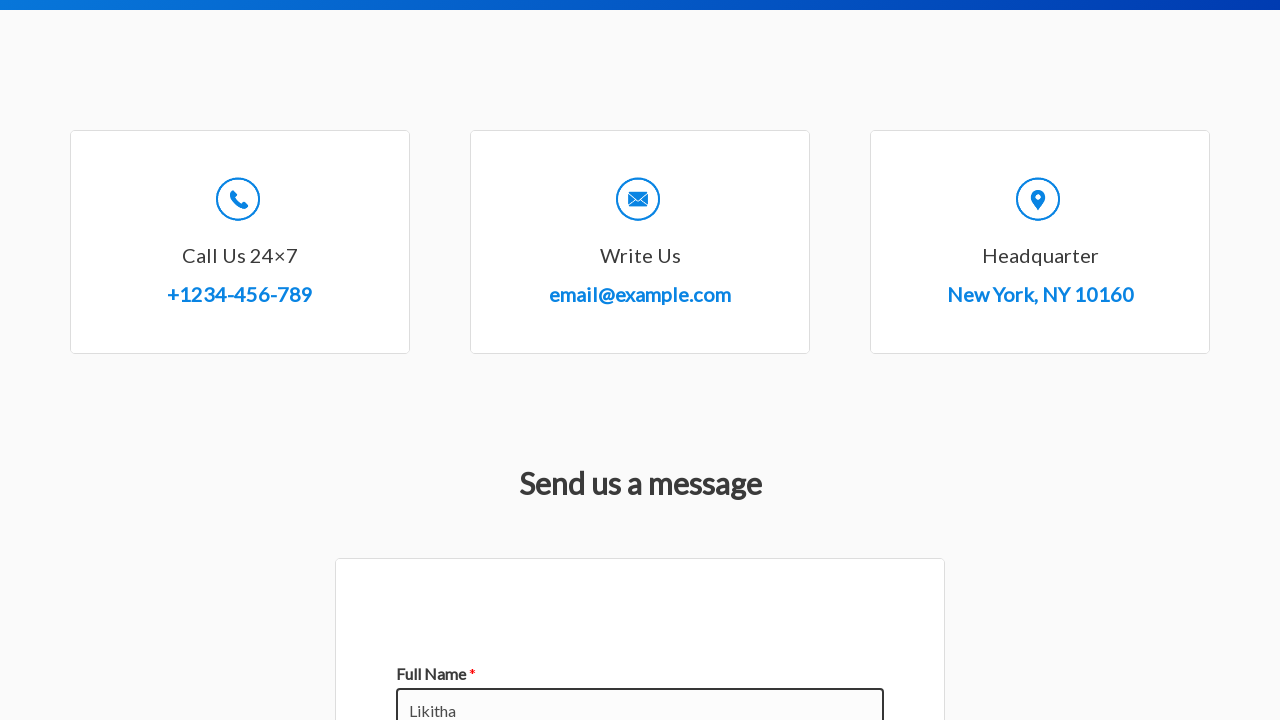

Filled email field with 'likitha@gmail.com' on //div//input[@name='wpforms[fields][1]']
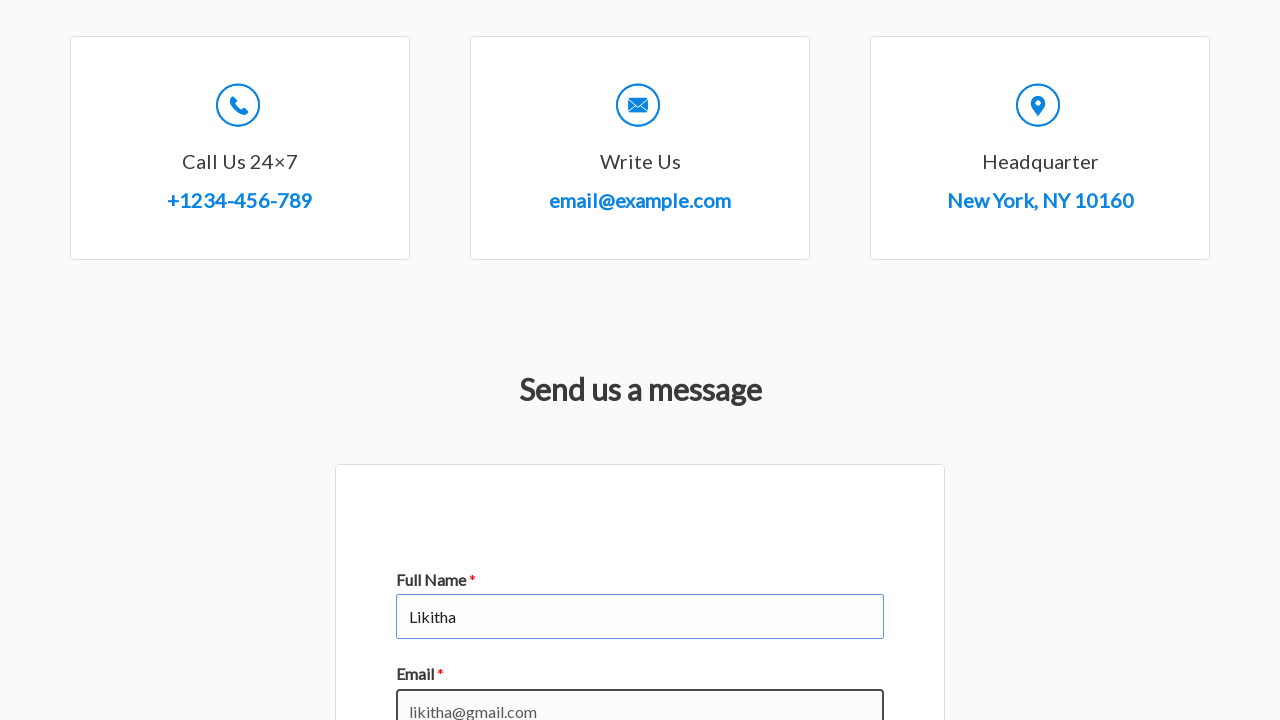

Filled subject field with 'need help' on //div//input[@name='wpforms[fields][3]']
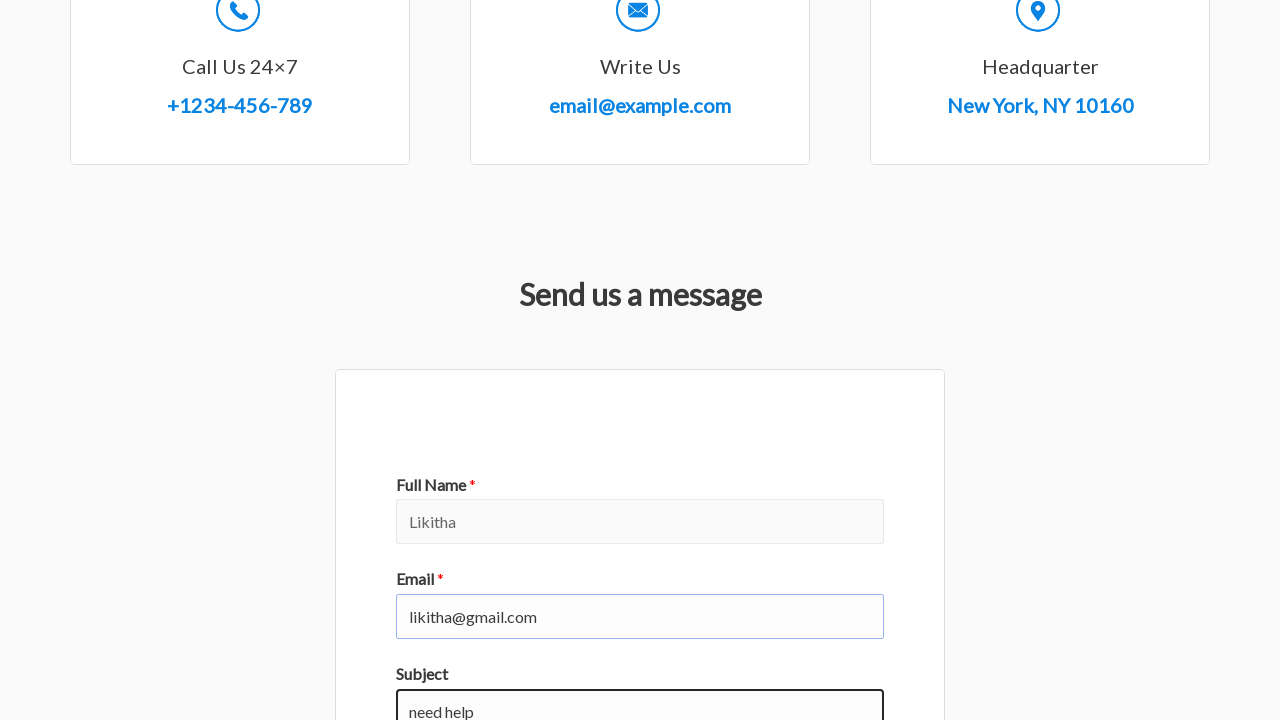

Filled comment field with 'courses' on //div//textarea[@name='wpforms[fields][2]']
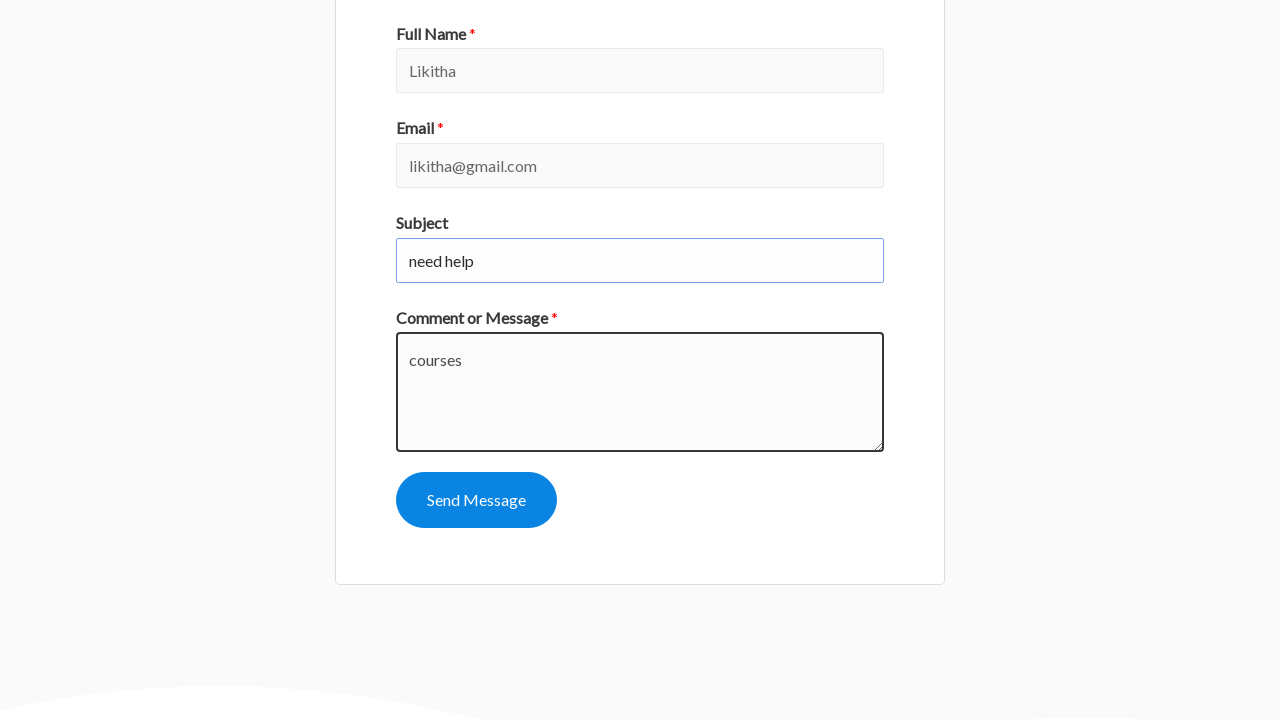

Clicked submit button to submit contact form at (476, 500) on xpath=//div//button[@name='wpforms[submit]']
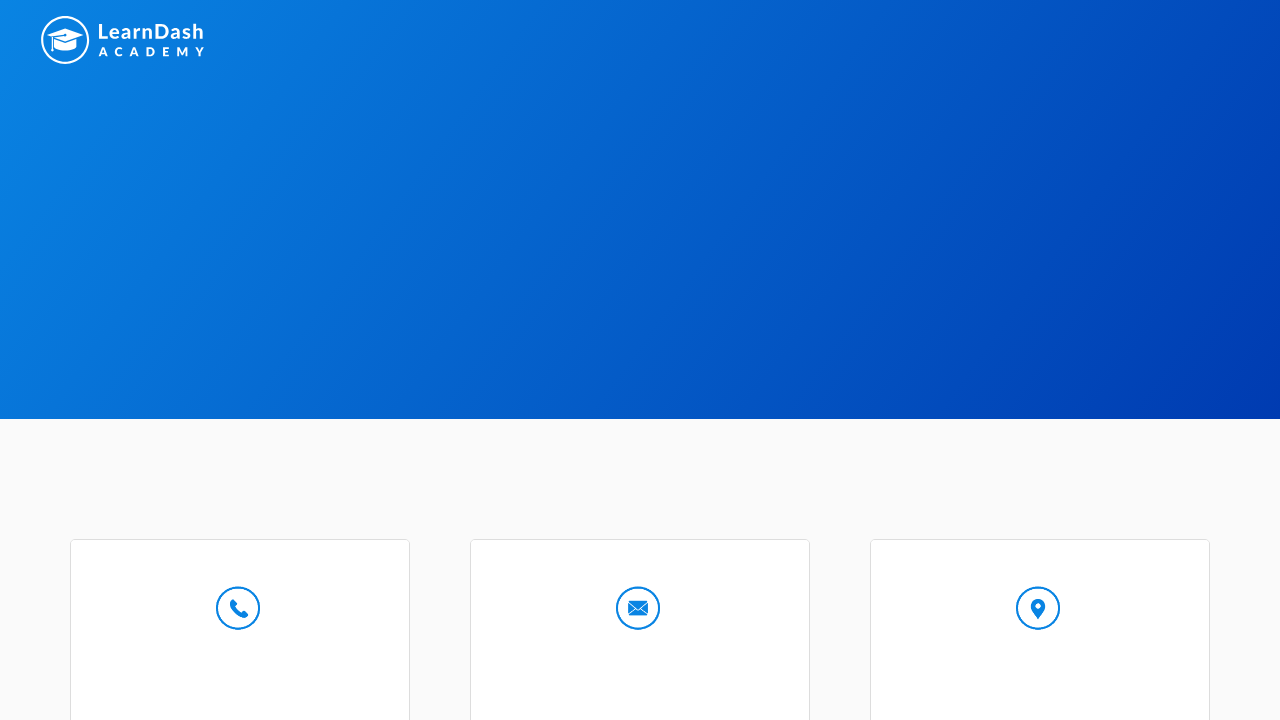

Contact form submitted successfully - success message appeared
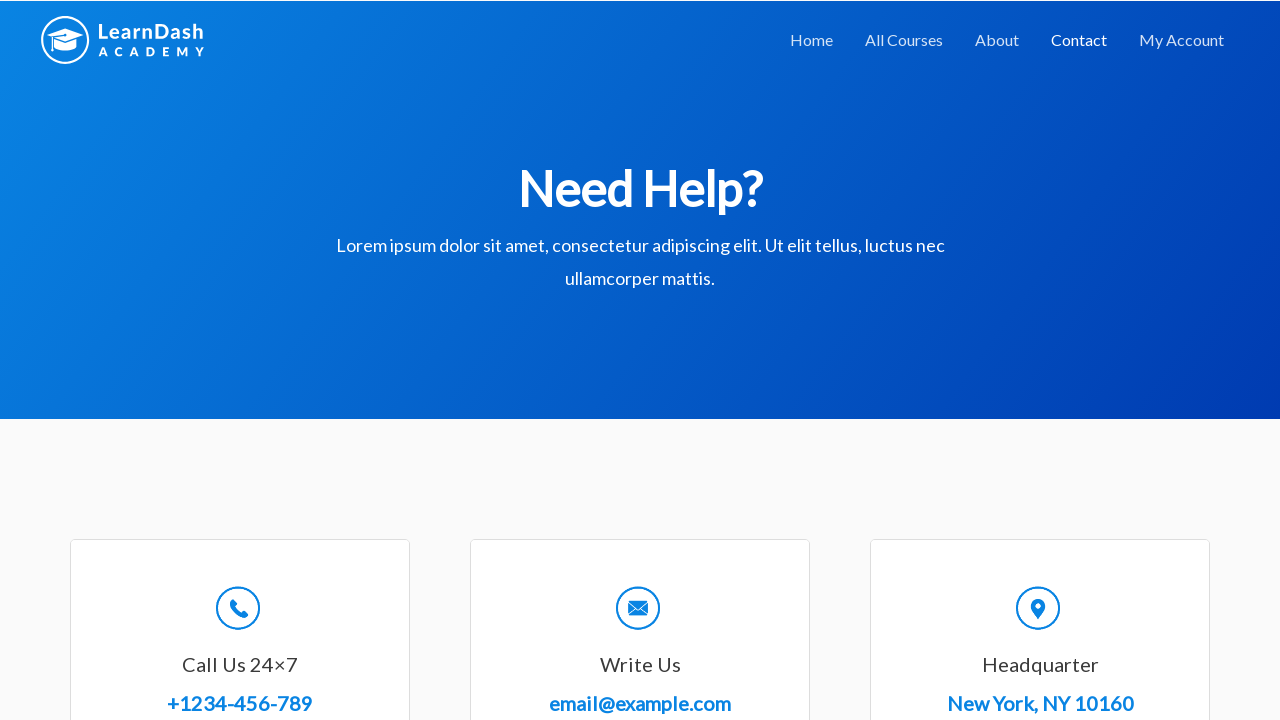

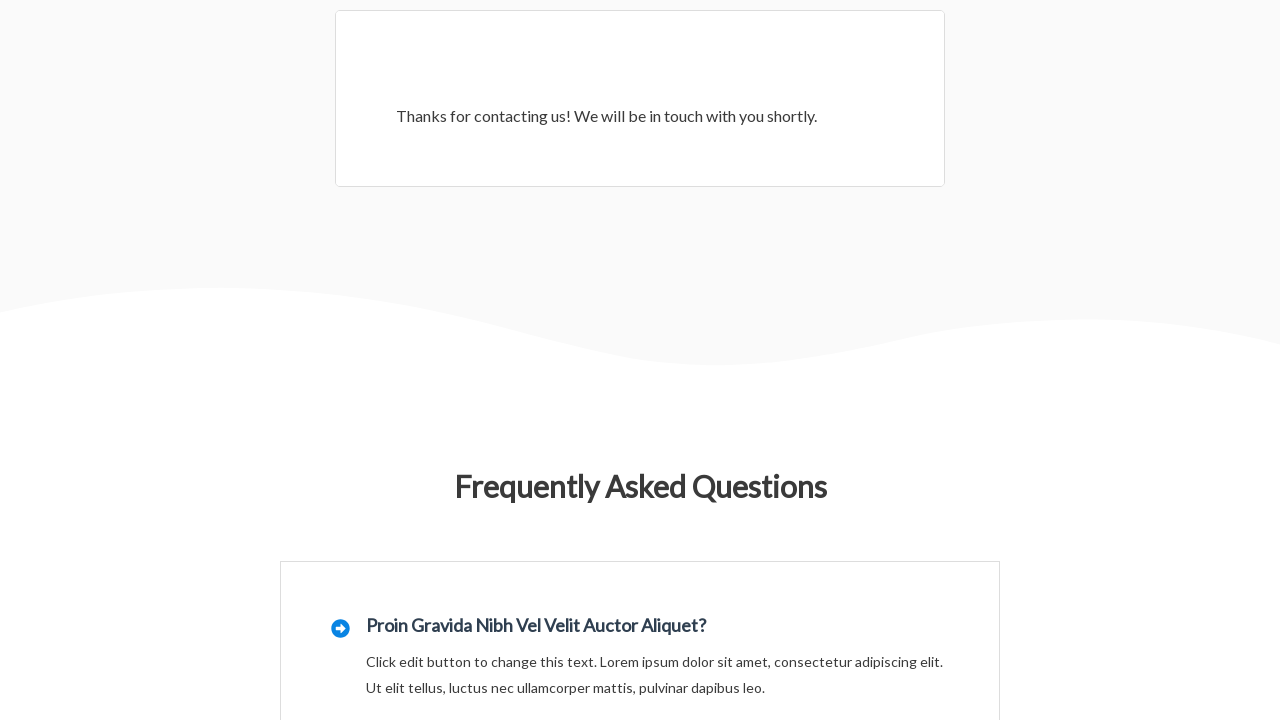